Navigates to an automation practice page and verifies that a table with course pricing information is displayed

Starting URL: https://rahulshettyacademy.com/AutomationPractice/

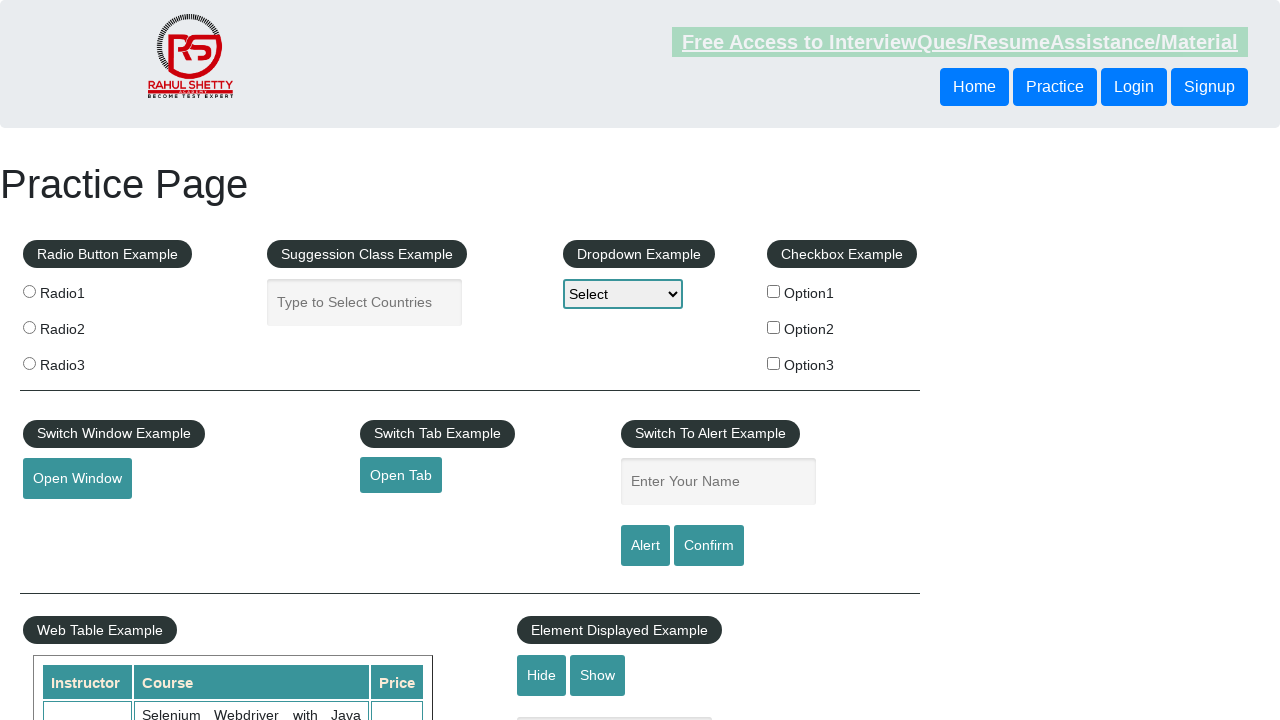

Navigated to automation practice page
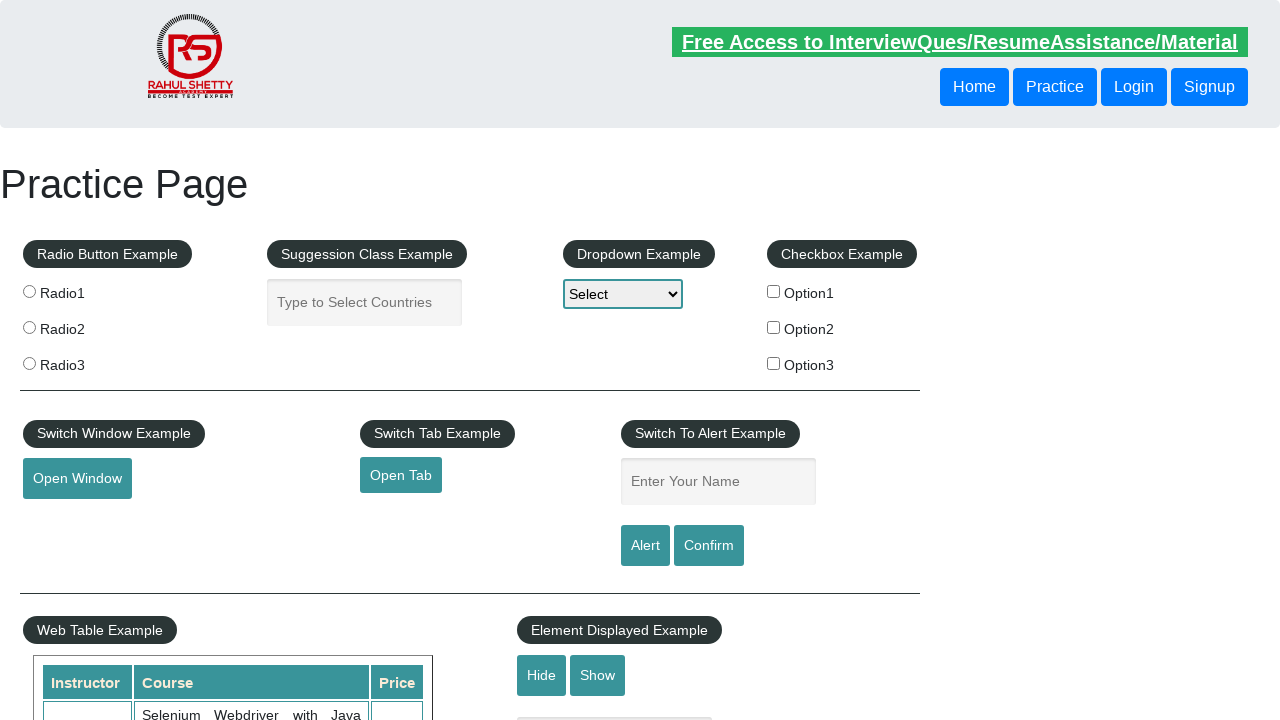

Course pricing table loaded
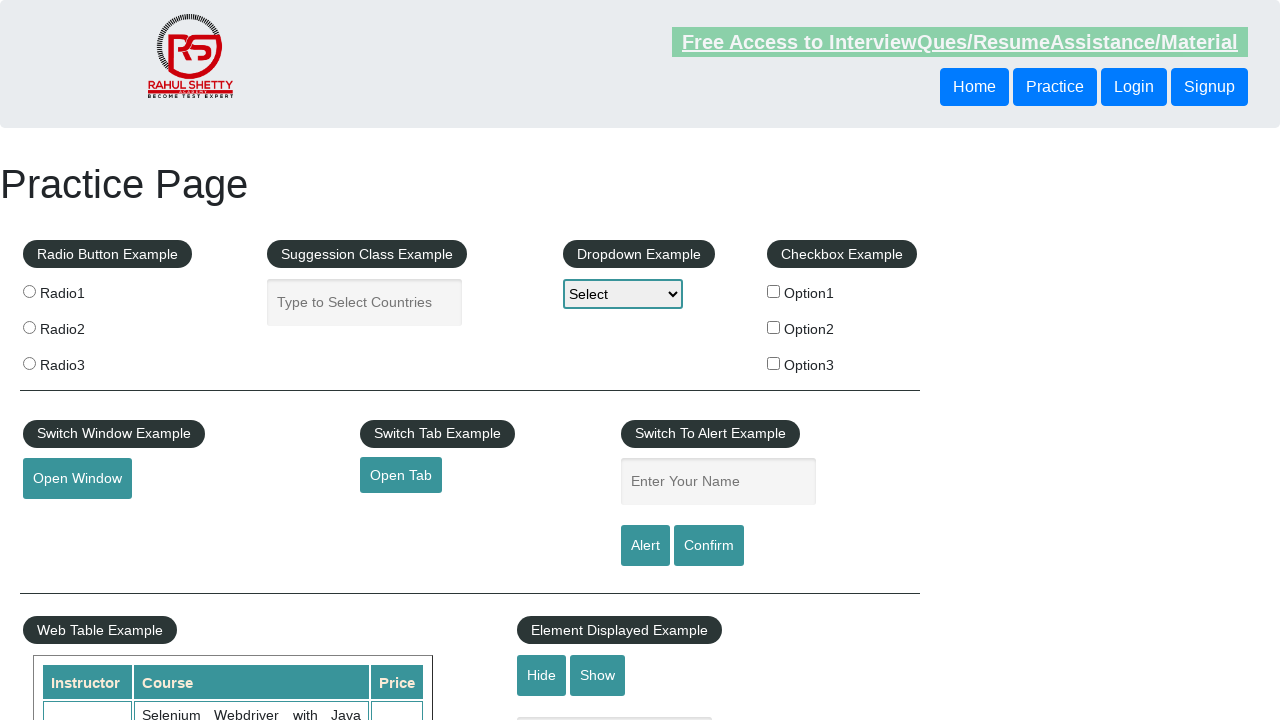

Price column (3rd column) is present in the table
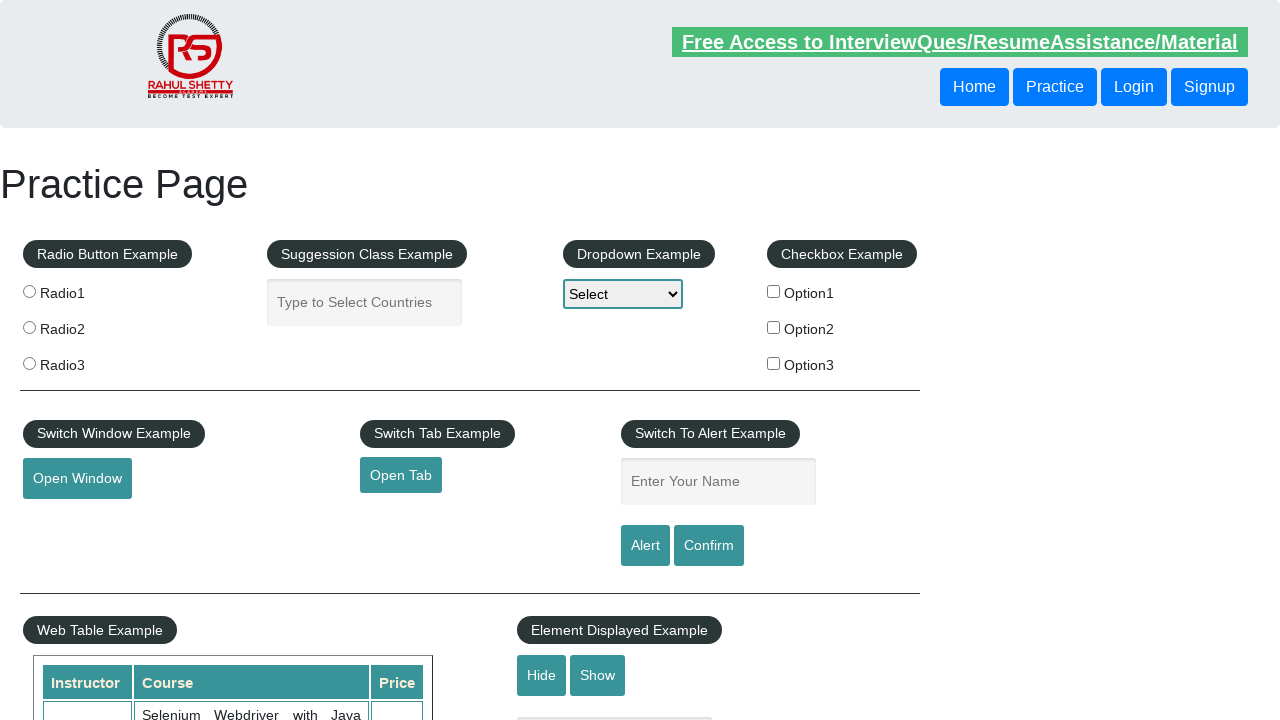

Verified that table contains data rows with price information
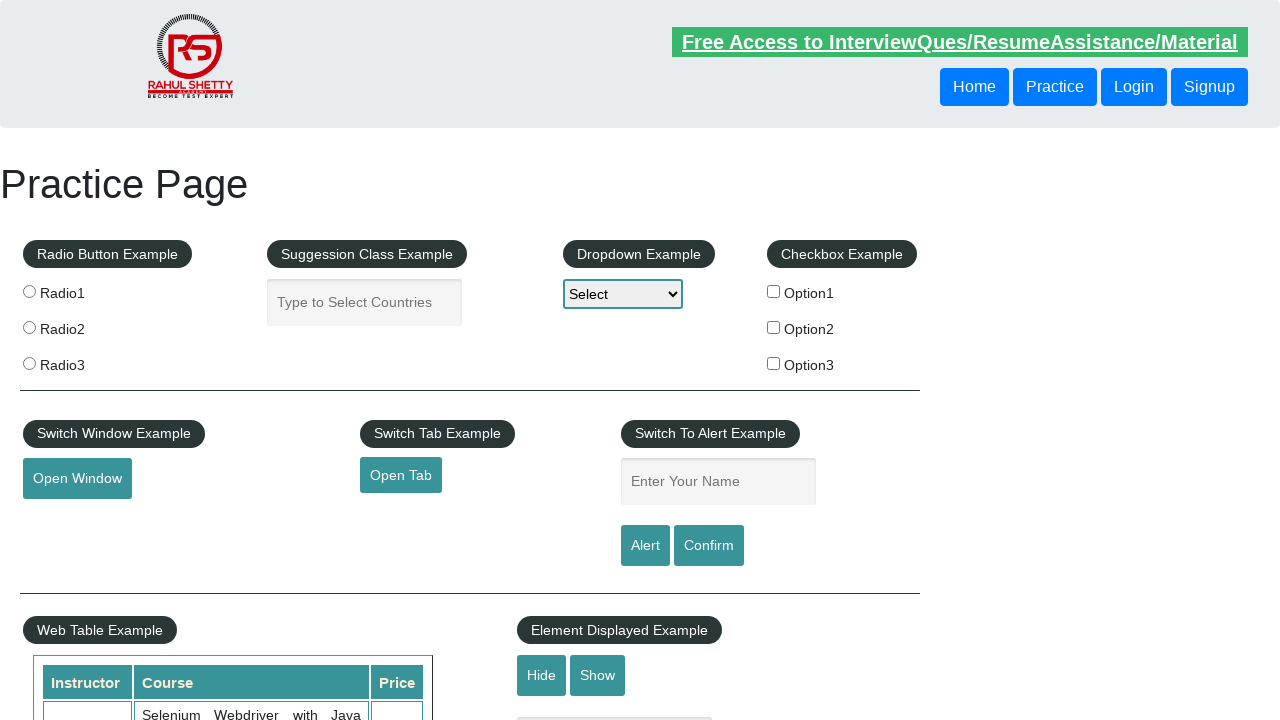

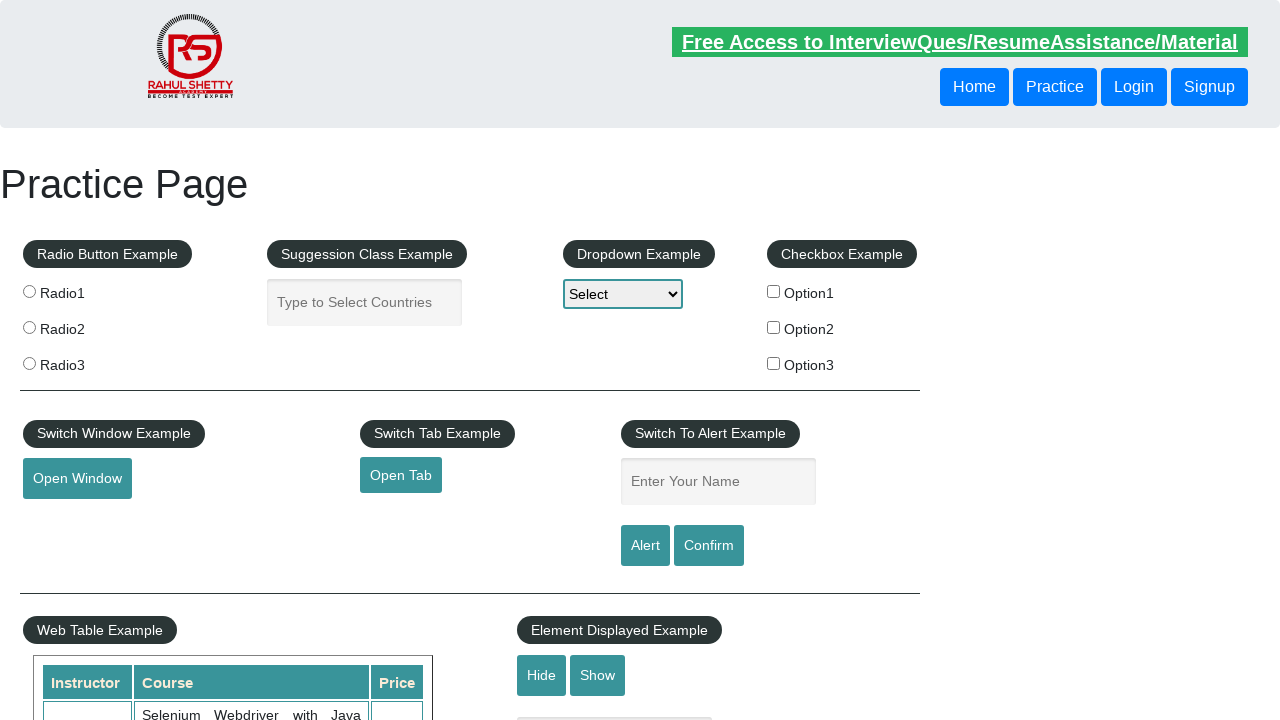